Tests prompt alert by clicking the button, entering custom text, and accepting it

Starting URL: https://v1.training-support.net/selenium/javascript-alerts

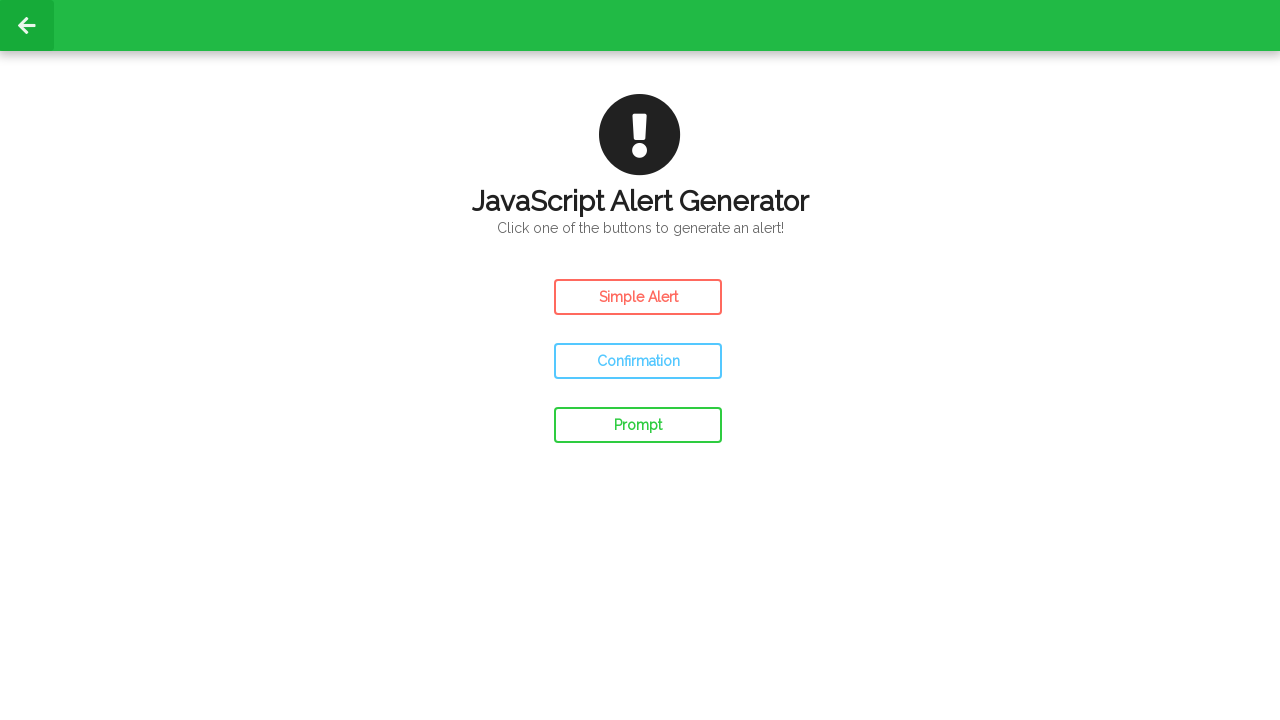

Set up dialog handler to accept prompt with custom text 'prompt message'
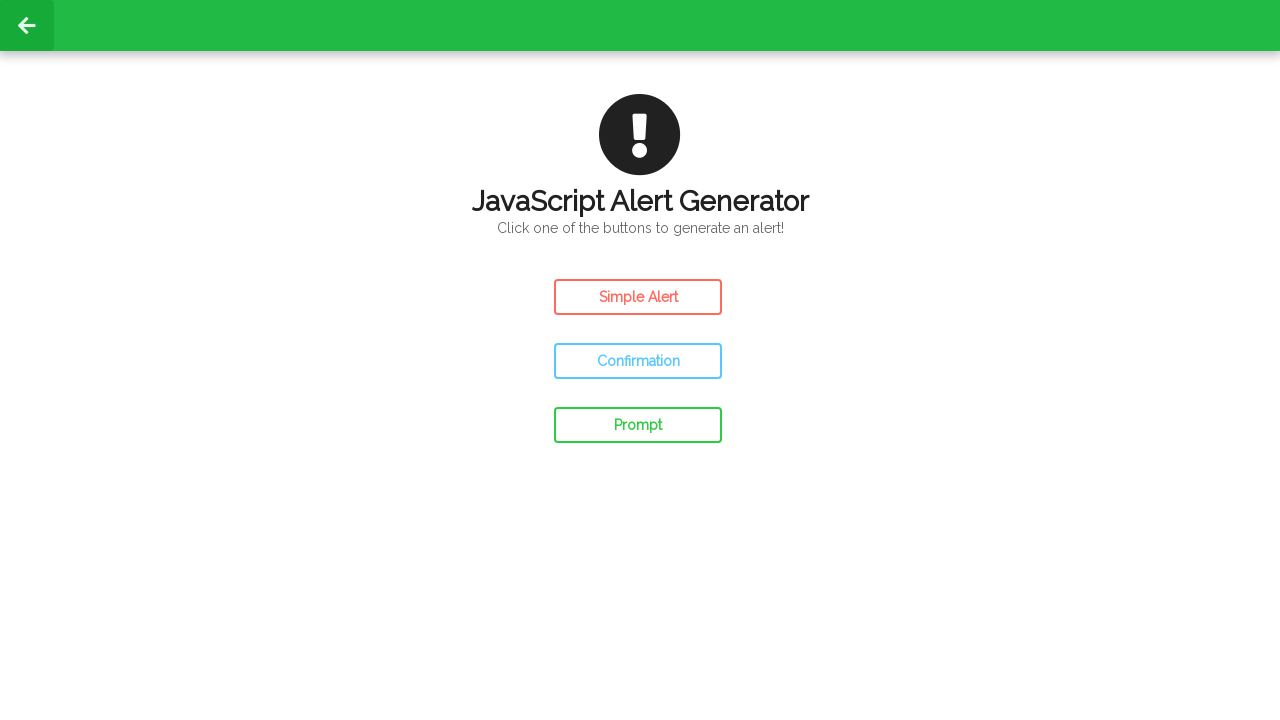

Clicked the Prompt Alert button at (638, 425) on #prompt
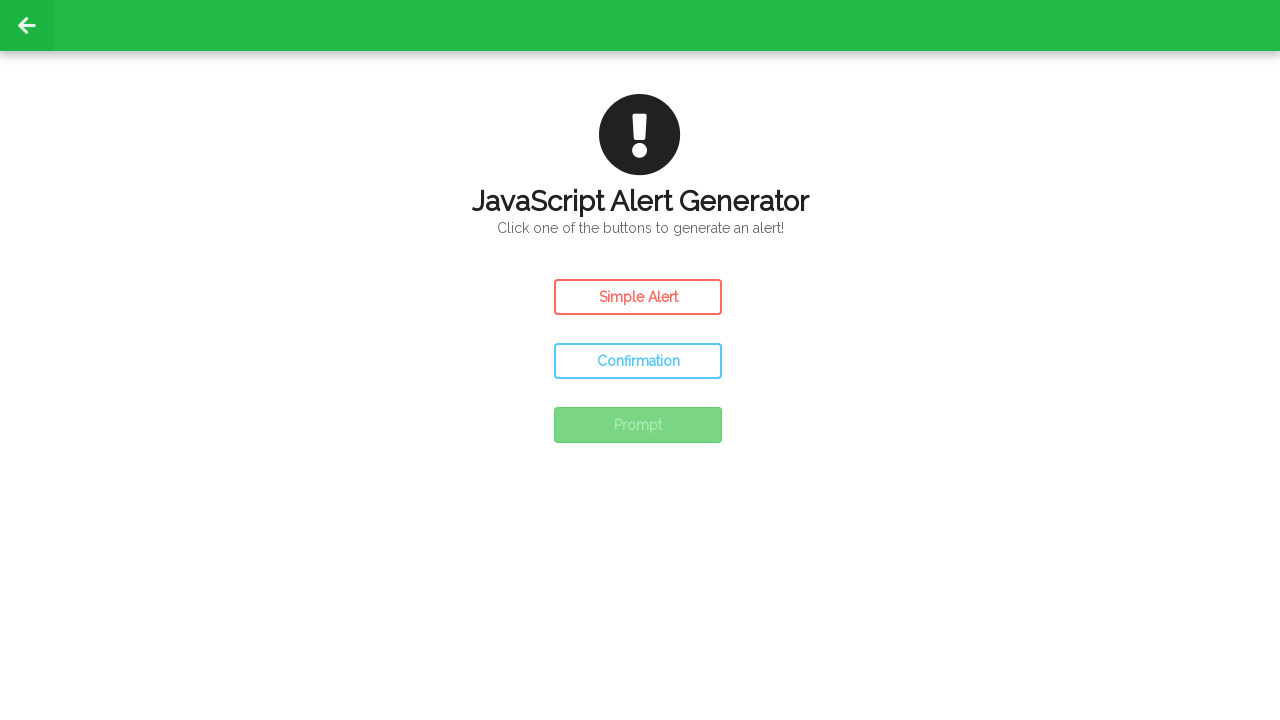

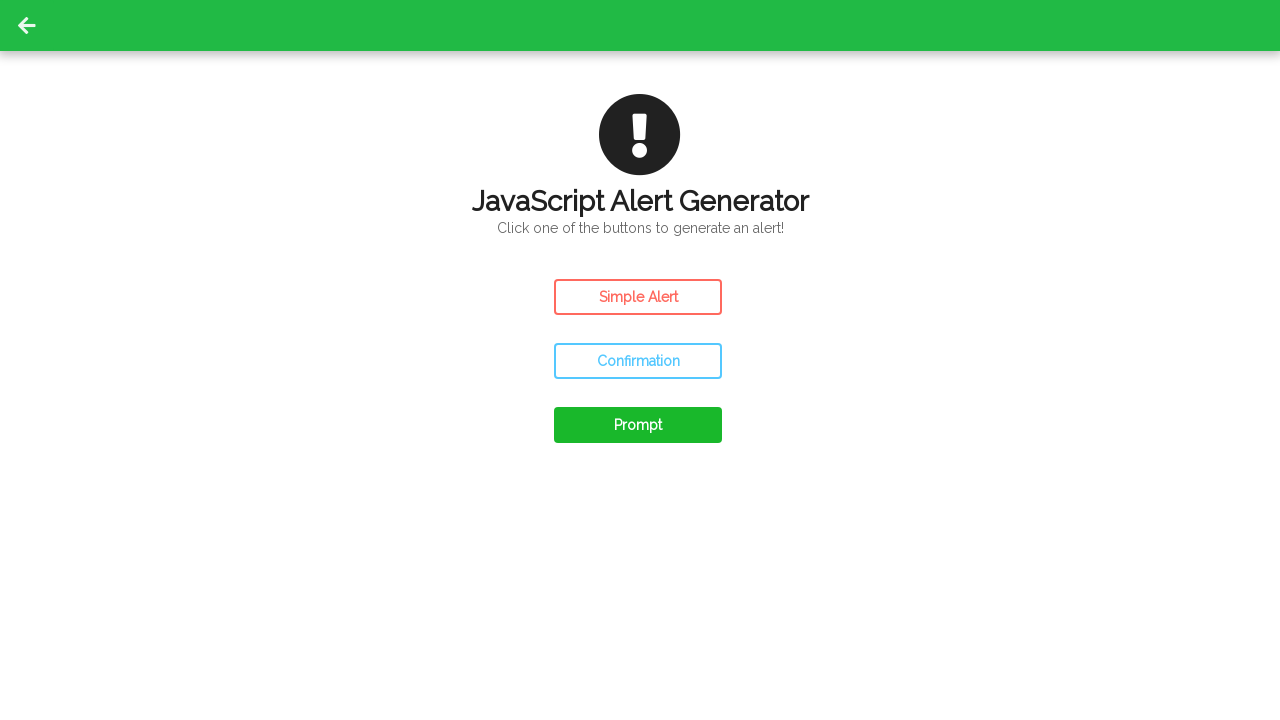